Tests alert handling by entering text and interacting with both regular alerts and confirmation dialogs

Starting URL: https://codenboxautomationlab.com/practice/

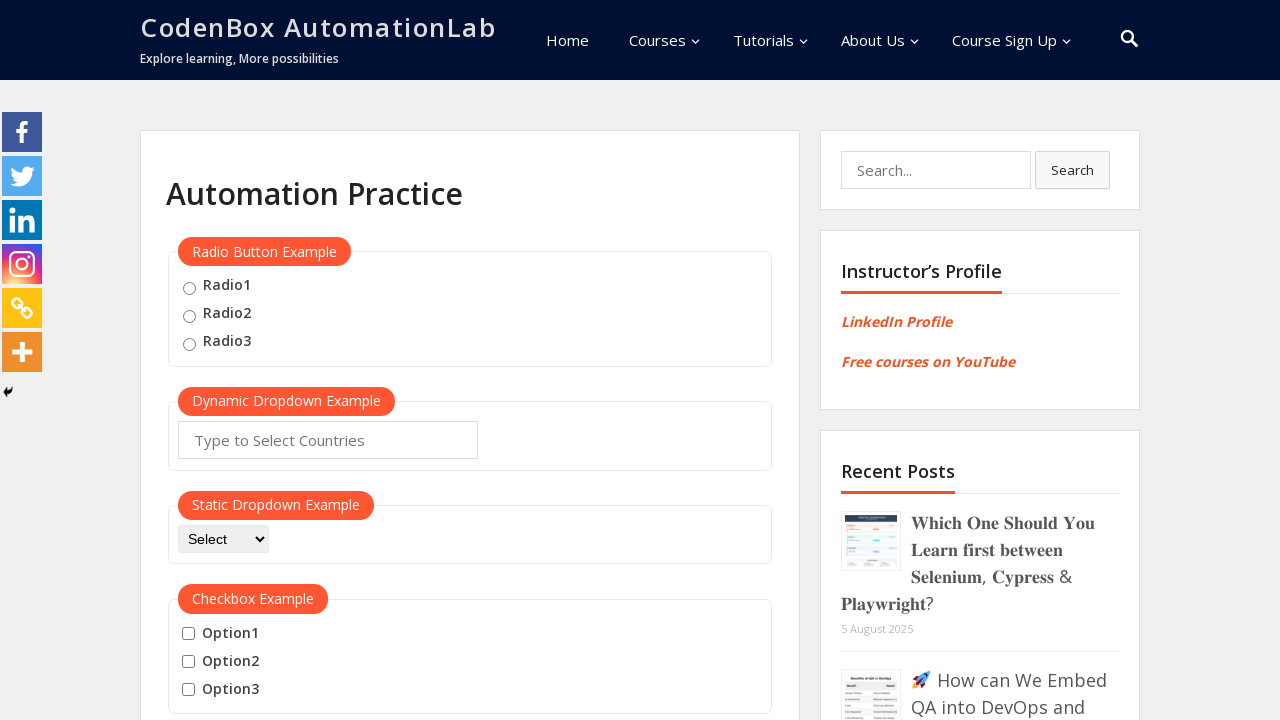

Filled name field with 'Malek' on #name
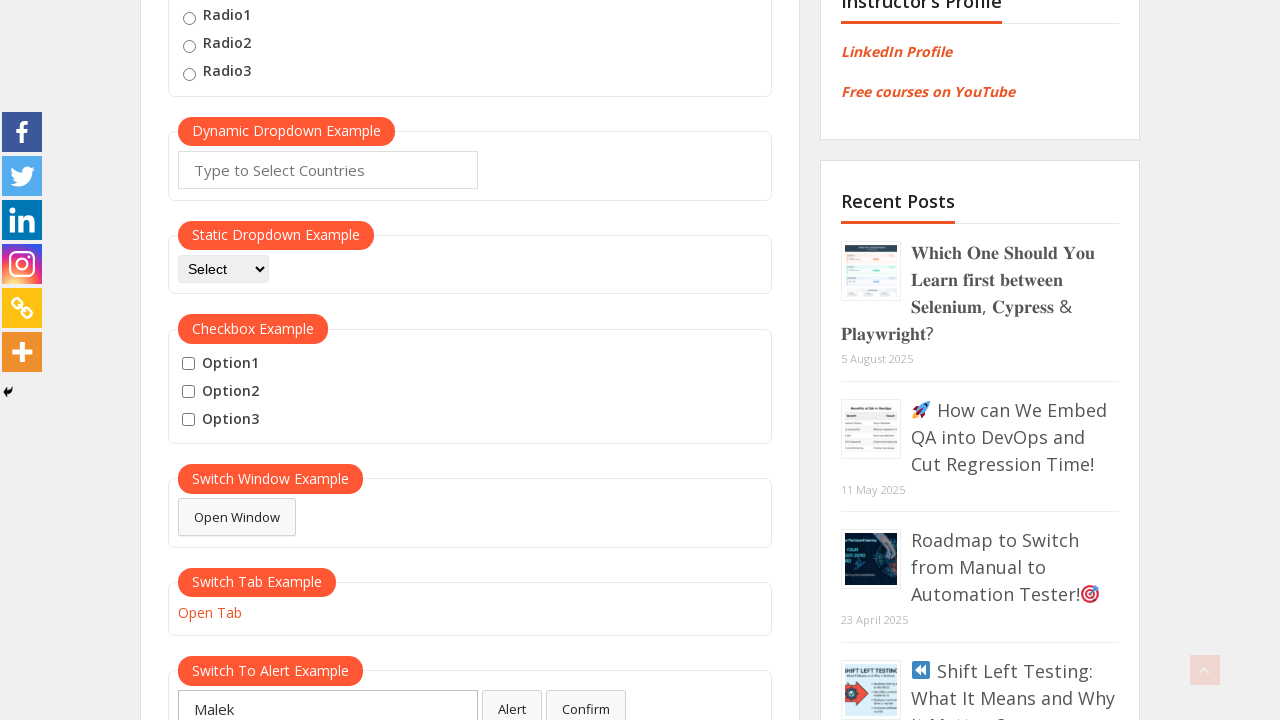

Set up dialog handler to accept alerts
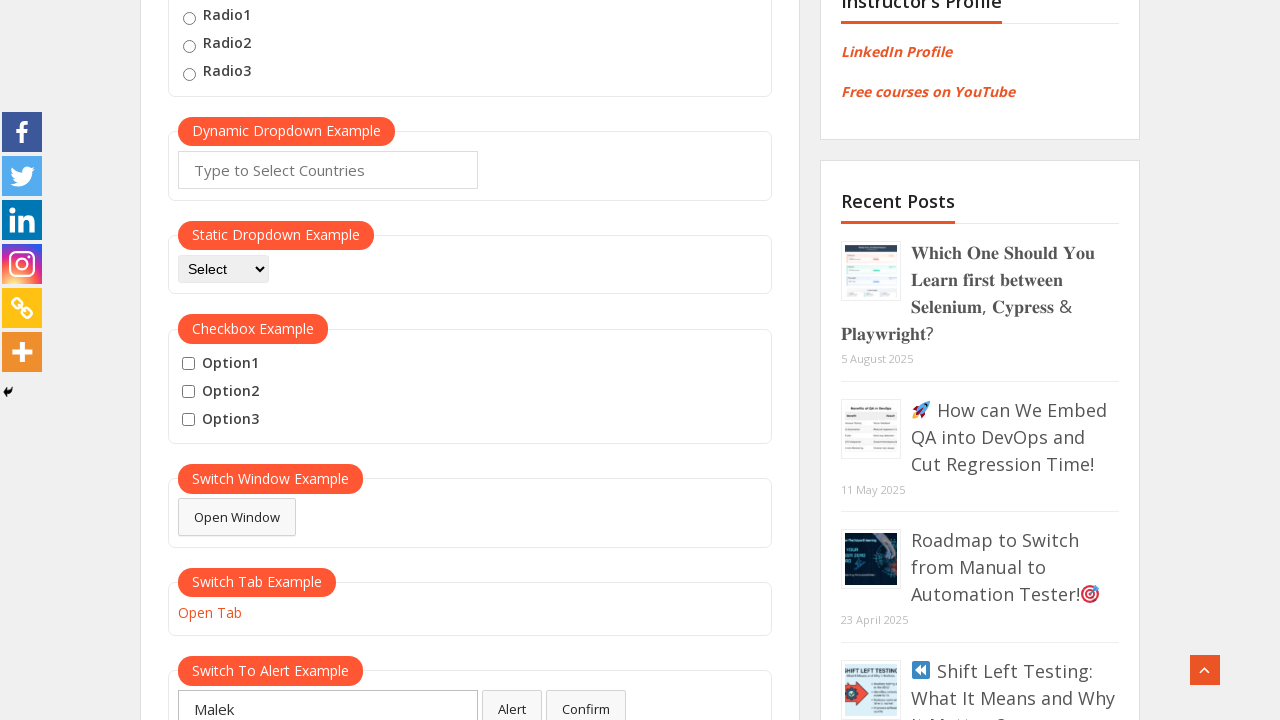

Clicked alert button at (512, 701) on #alertbtn
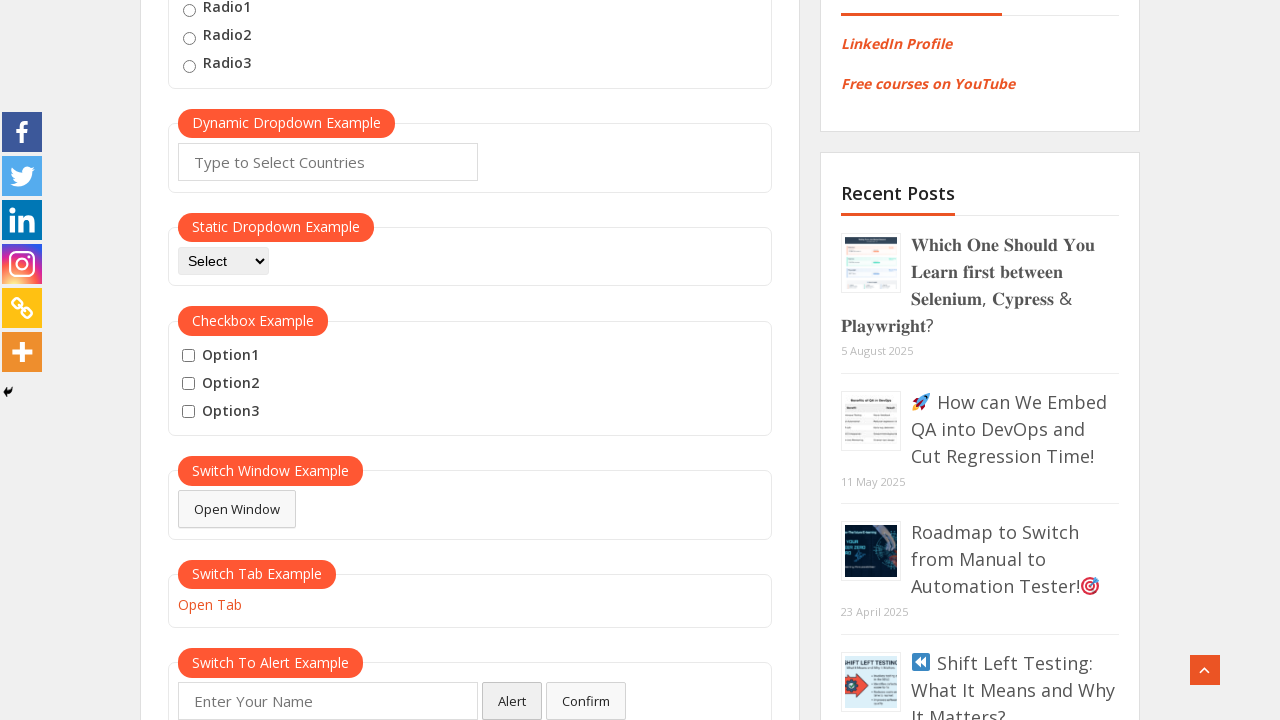

Waited 2 seconds for alert to process
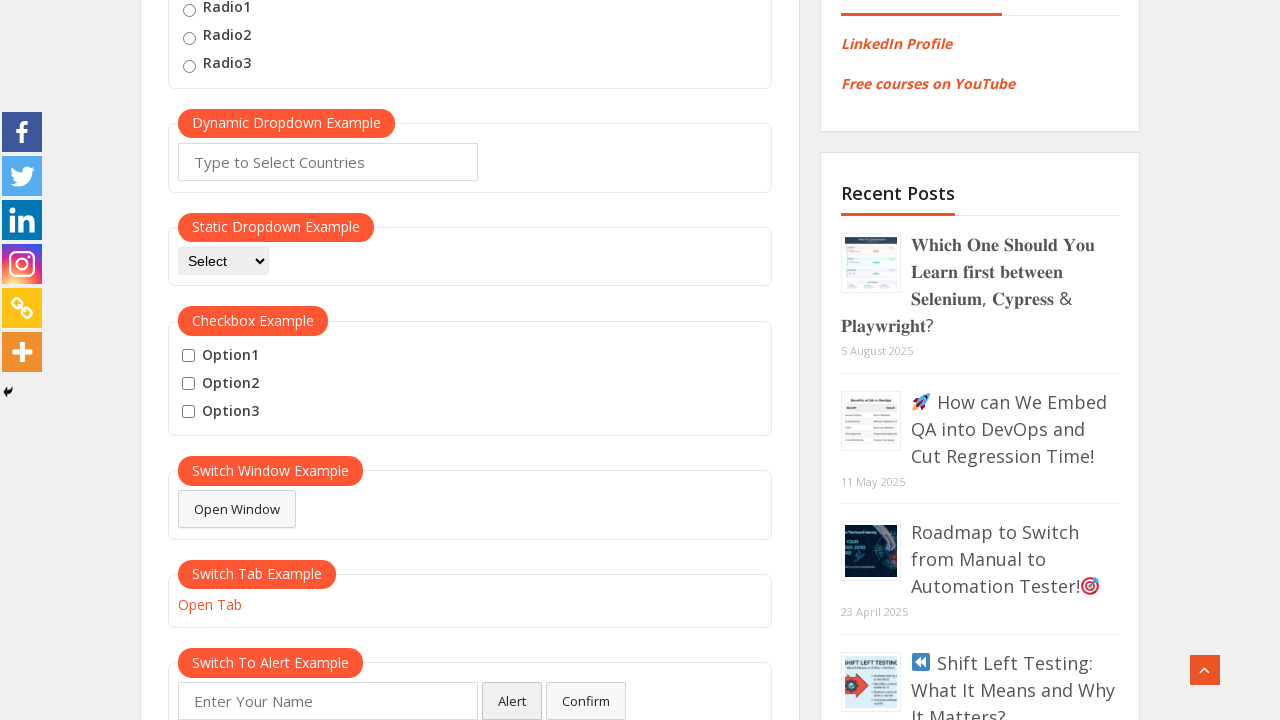

Set up dialog handler to dismiss confirmation dialogs
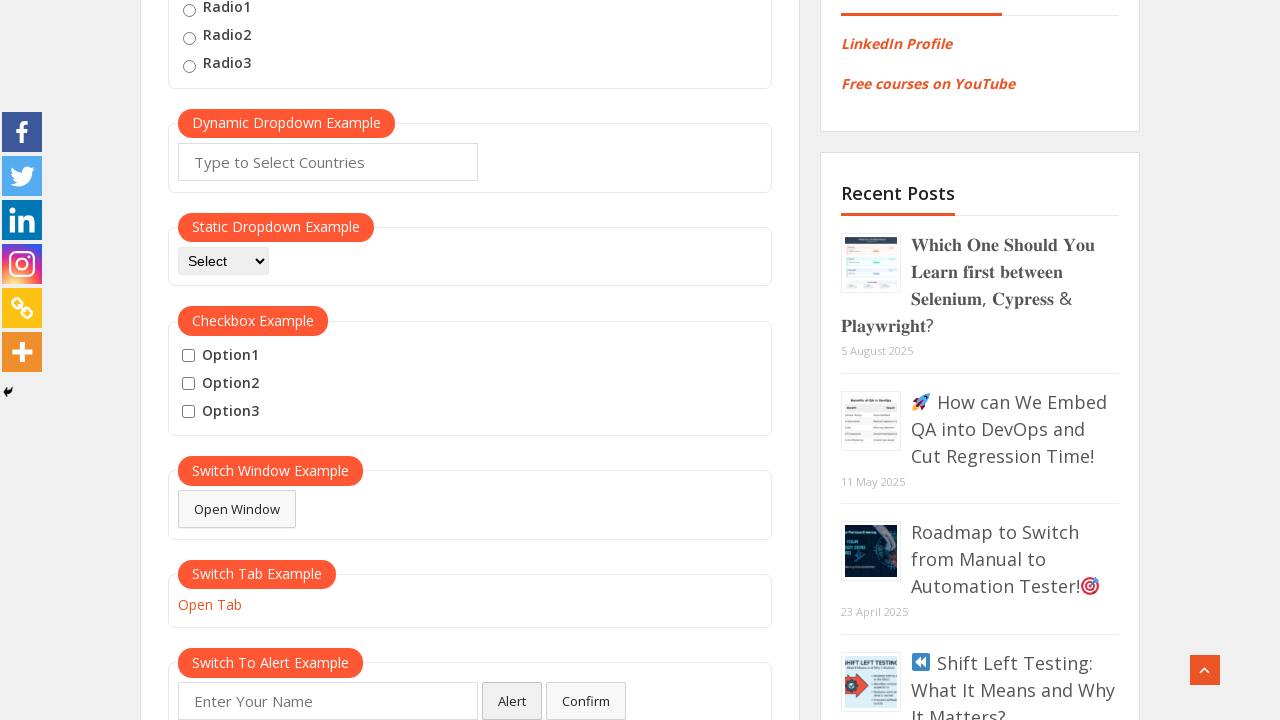

Clicked confirm button to trigger confirmation dialog at (586, 701) on #confirmbtn
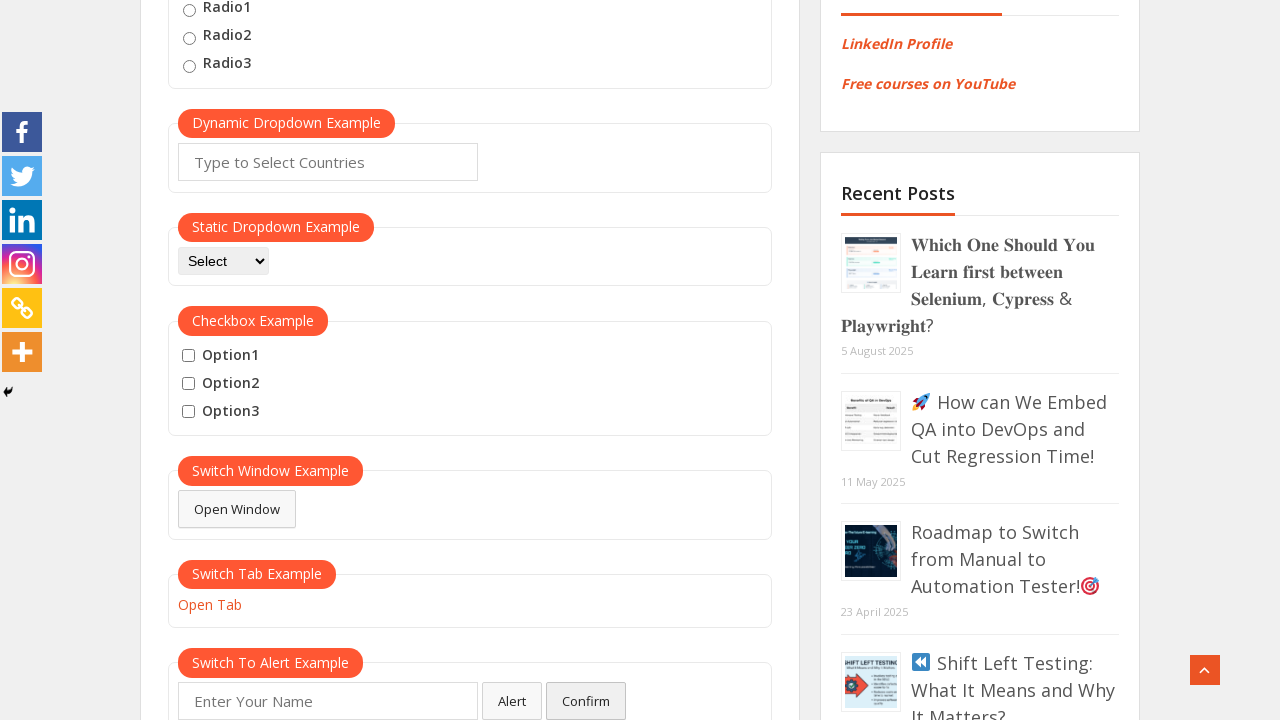

Waited 2 seconds after dismissing confirmation dialog
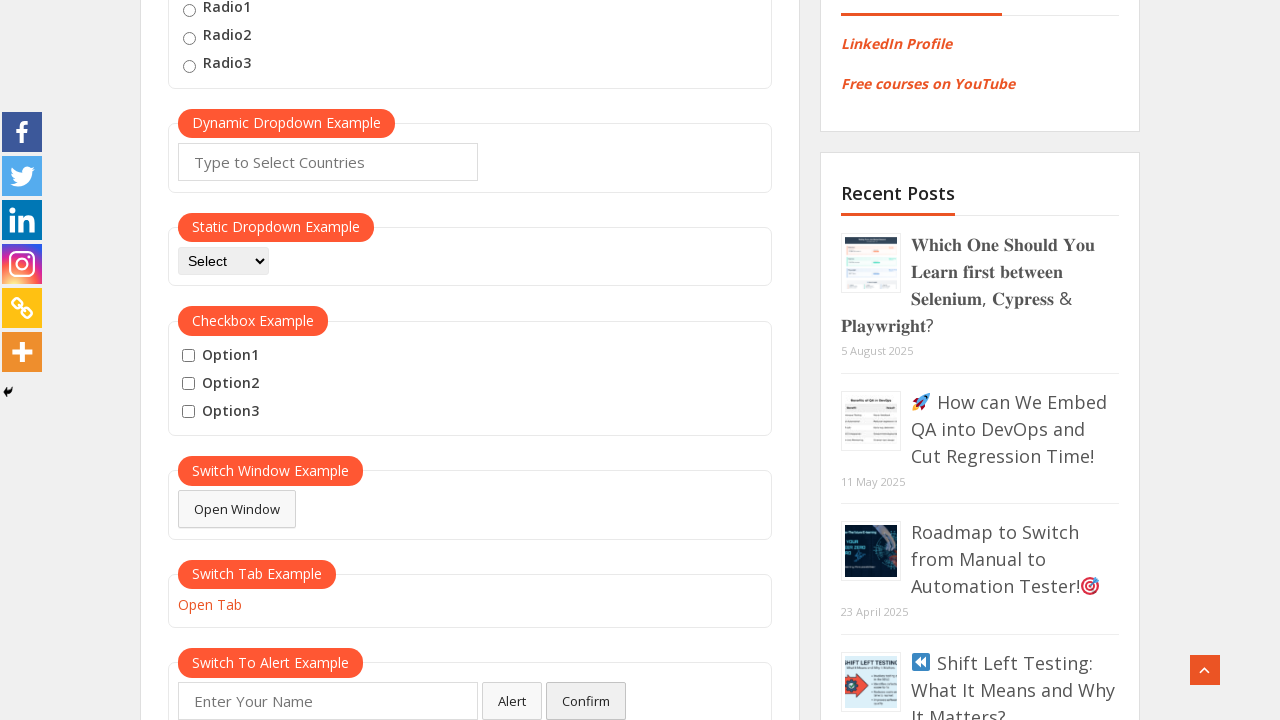

Filled name field with 'Yasin' on #name
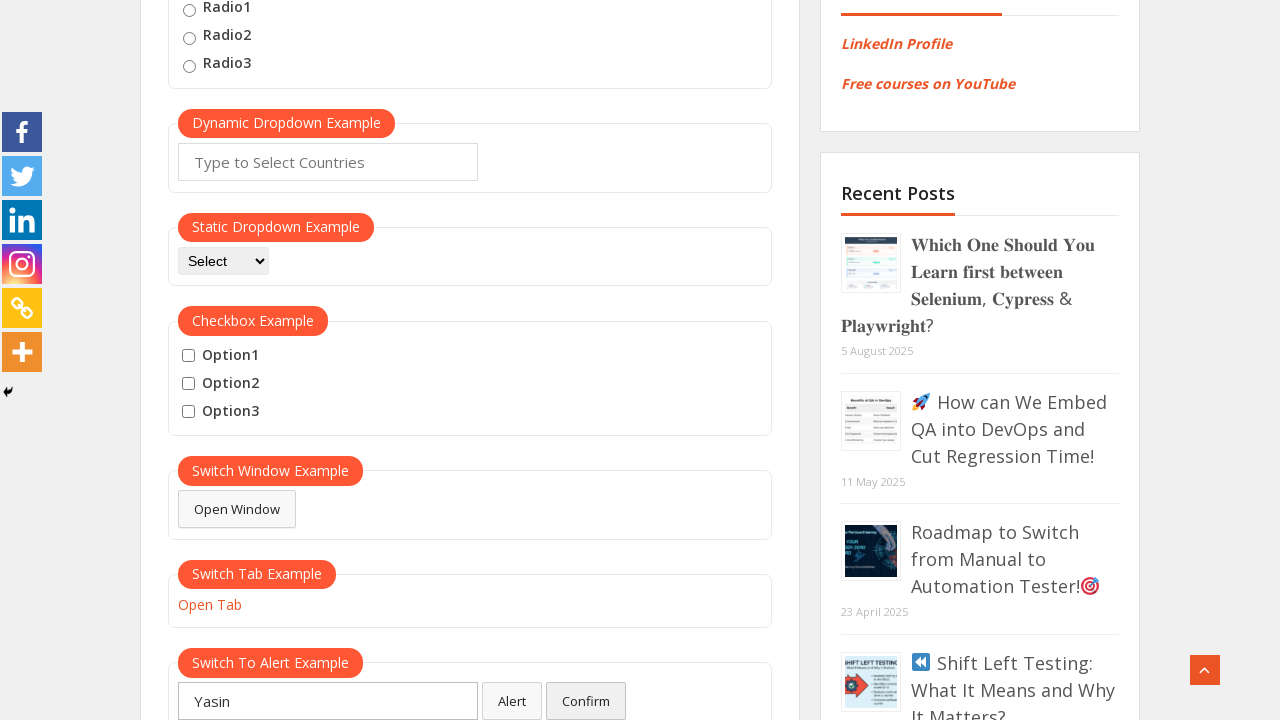

Set up dialog handler to accept confirmation dialogs
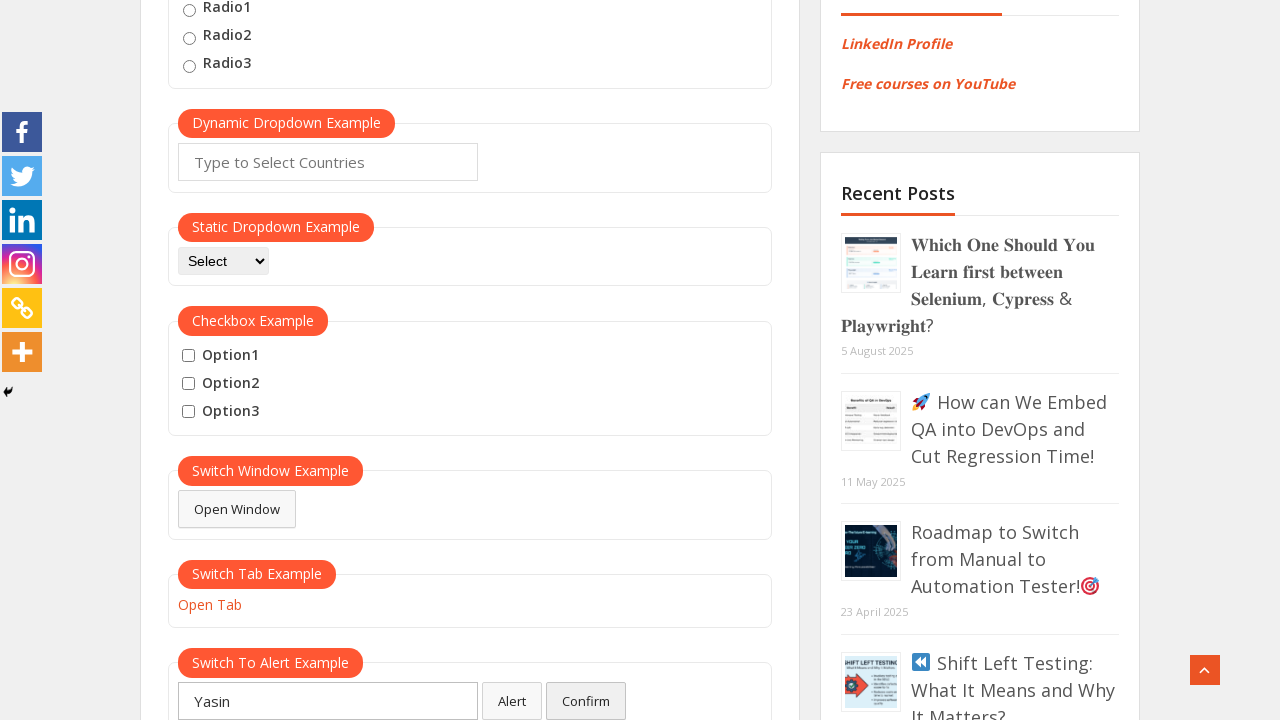

Clicked confirm button to trigger confirmation dialog at (586, 701) on #confirmbtn
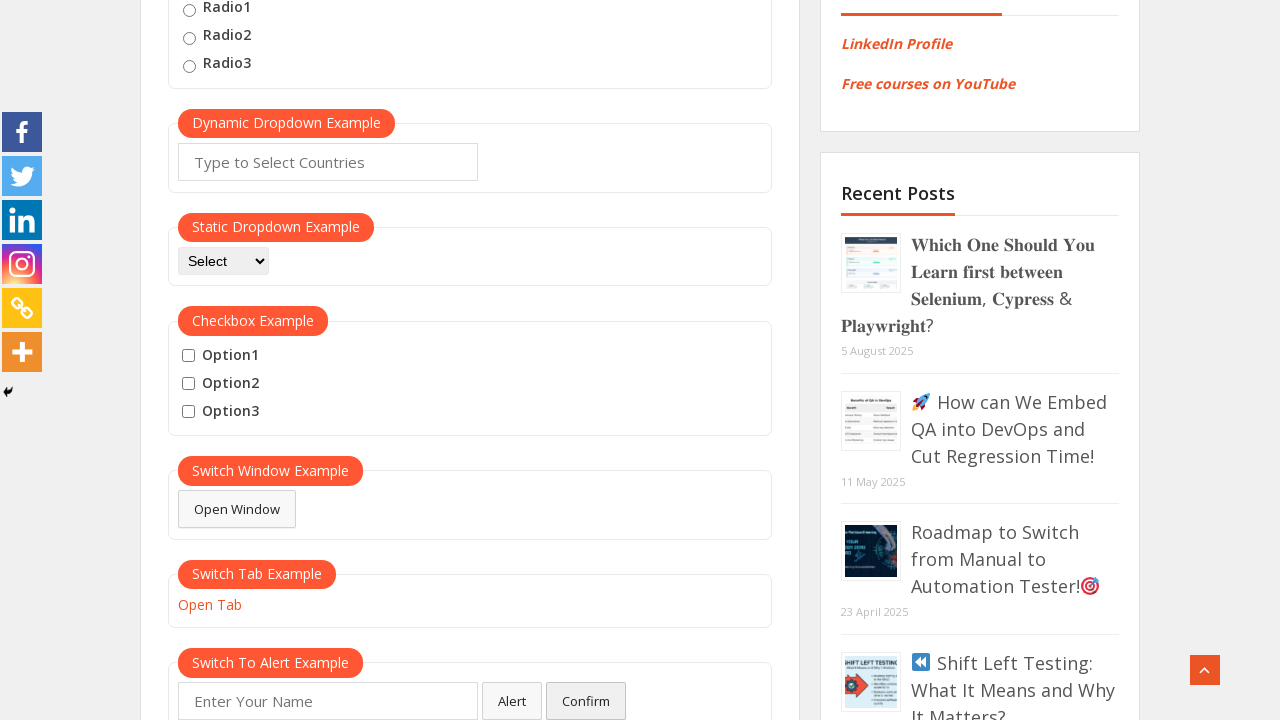

Waited 2 seconds after accepting confirmation dialog
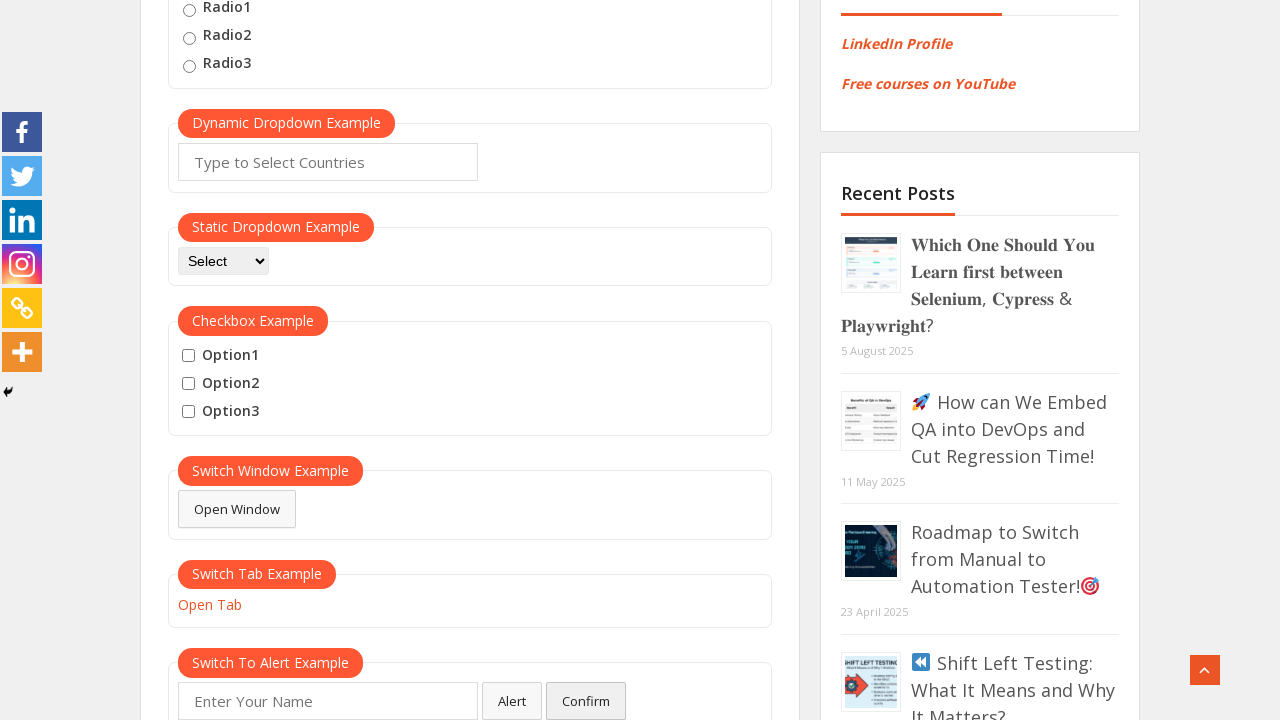

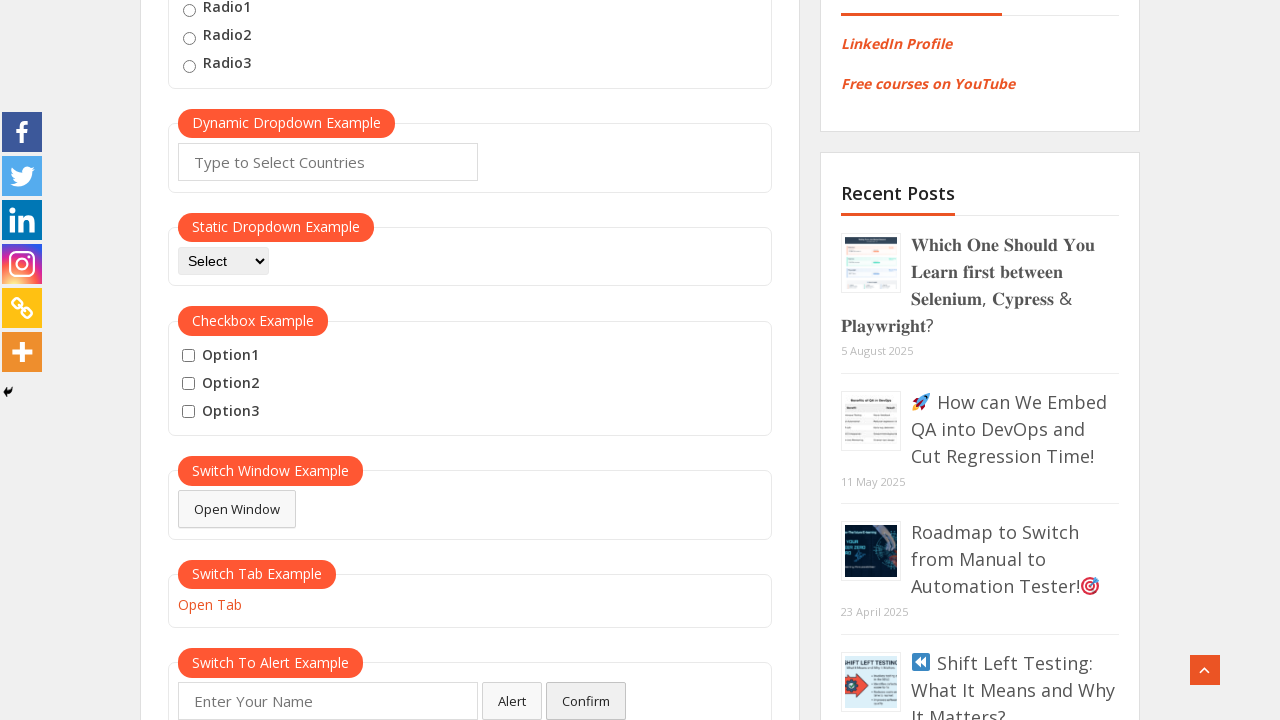